Navigates to the Team page and verifies the three author names are displayed correctly

Starting URL: http://www.99-bottles-of-beer.net/

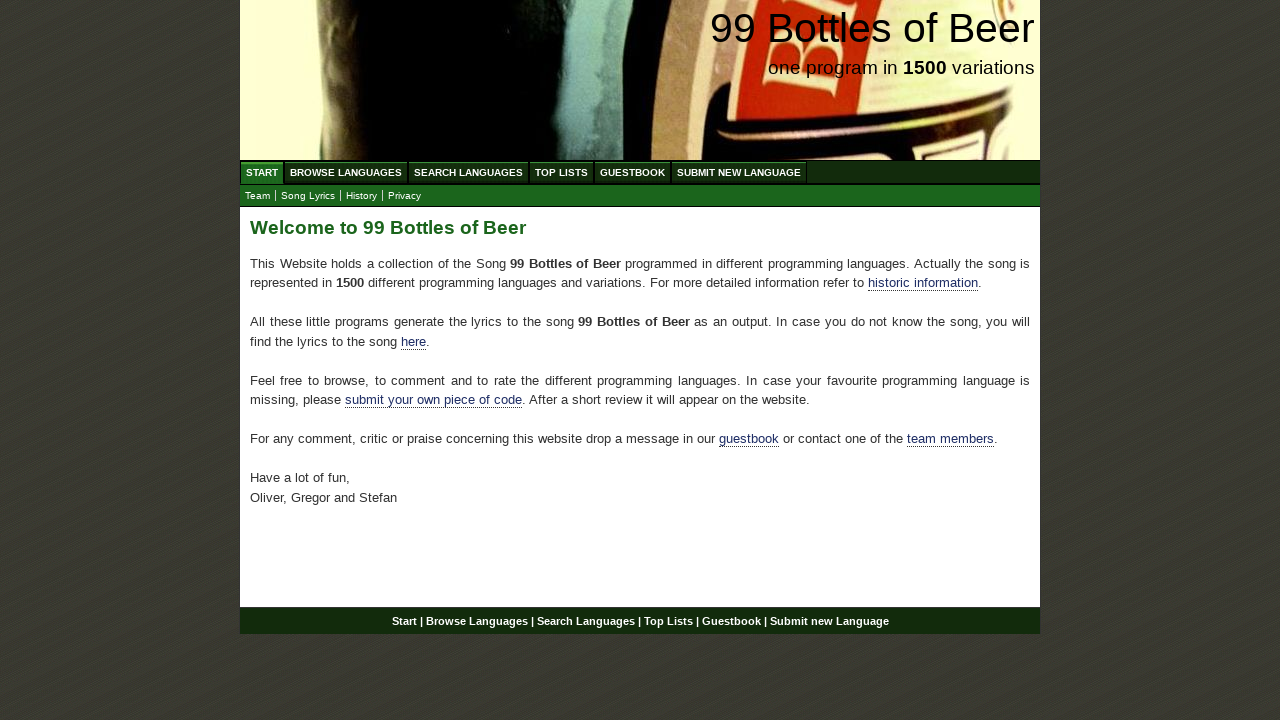

Clicked on Team link to navigate to team page at (258, 196) on a[href='team.html']
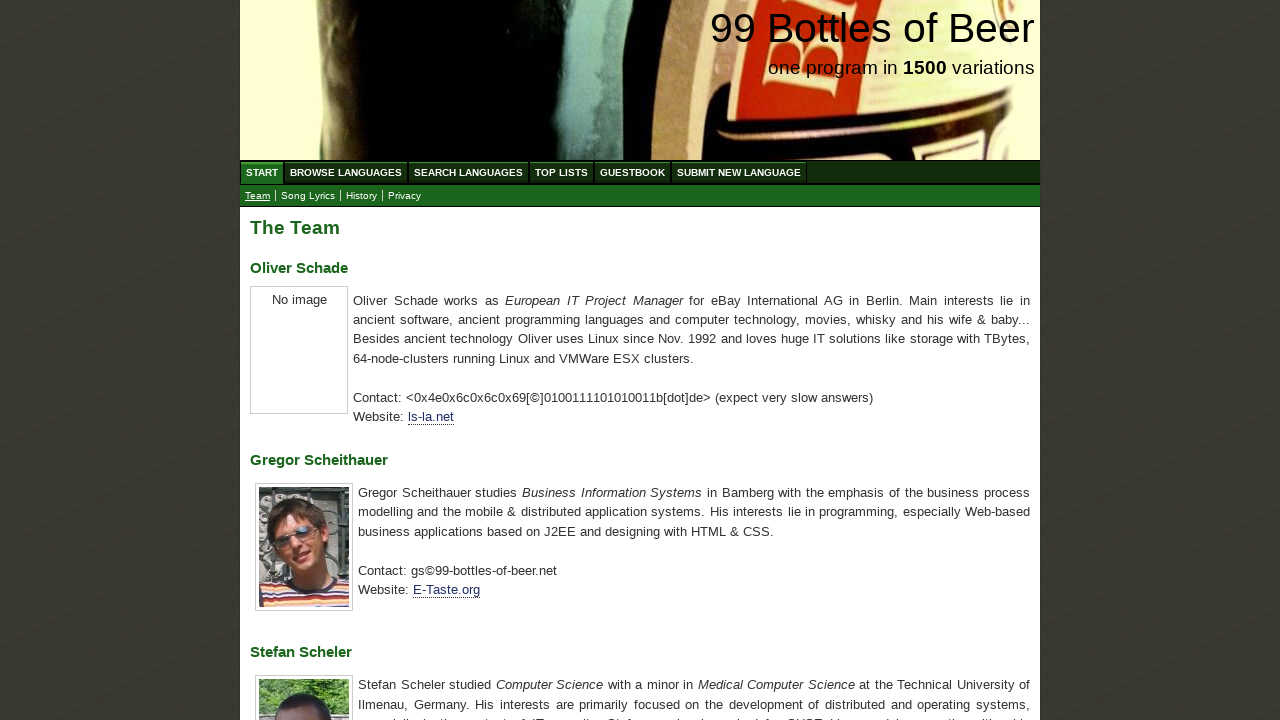

Retrieved all h3 elements from Team page
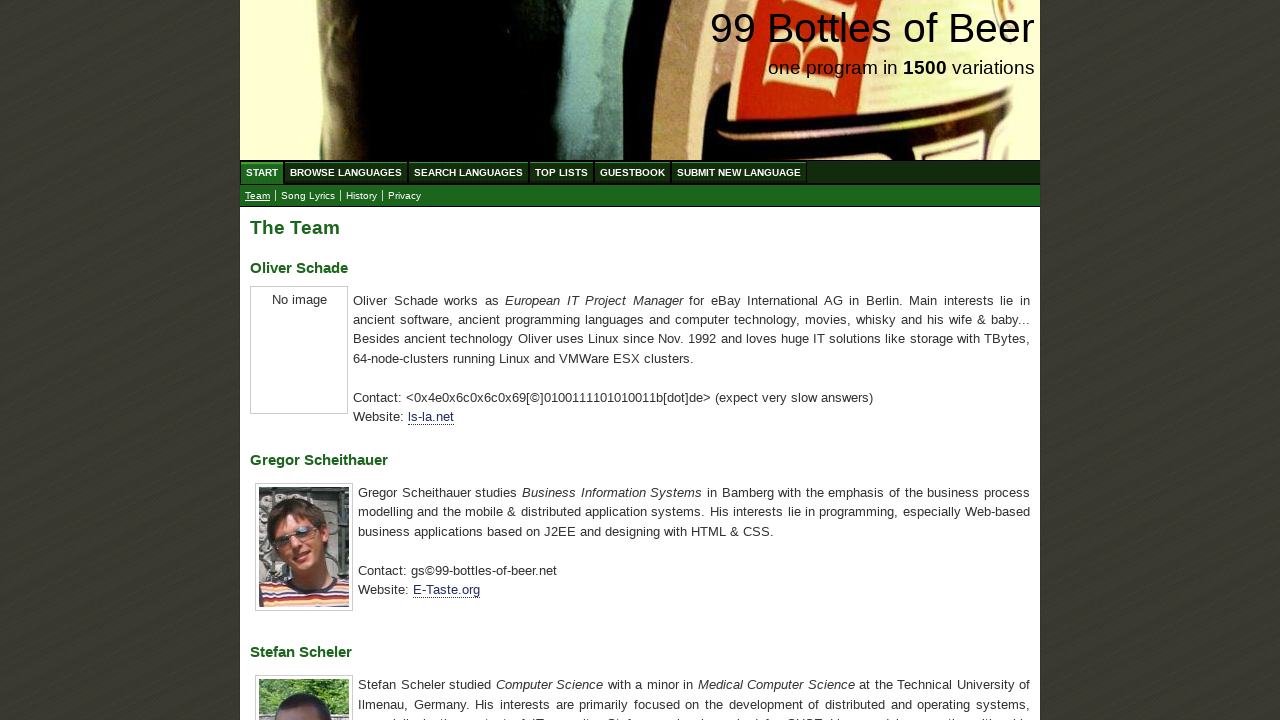

Extracted author names from h3 elements
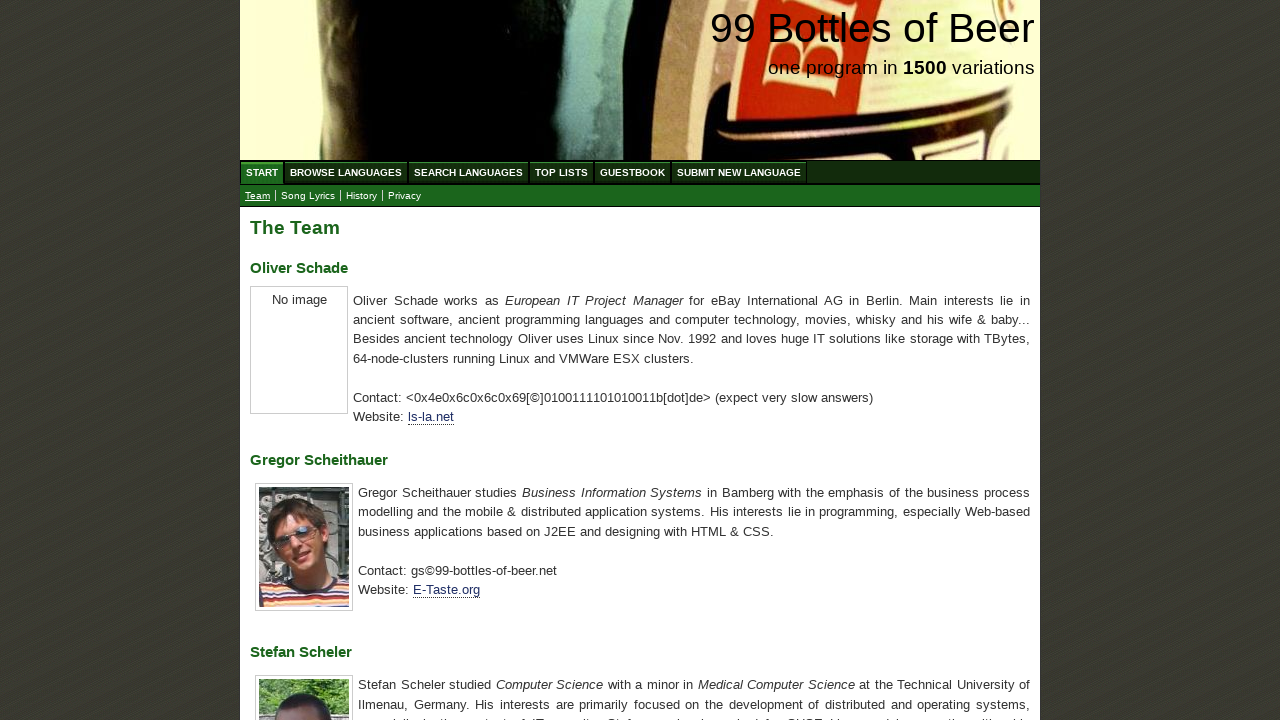

Verified that three author names match expected values: Oliver Schade, Gregor Scheithauer, Stefan Scheler
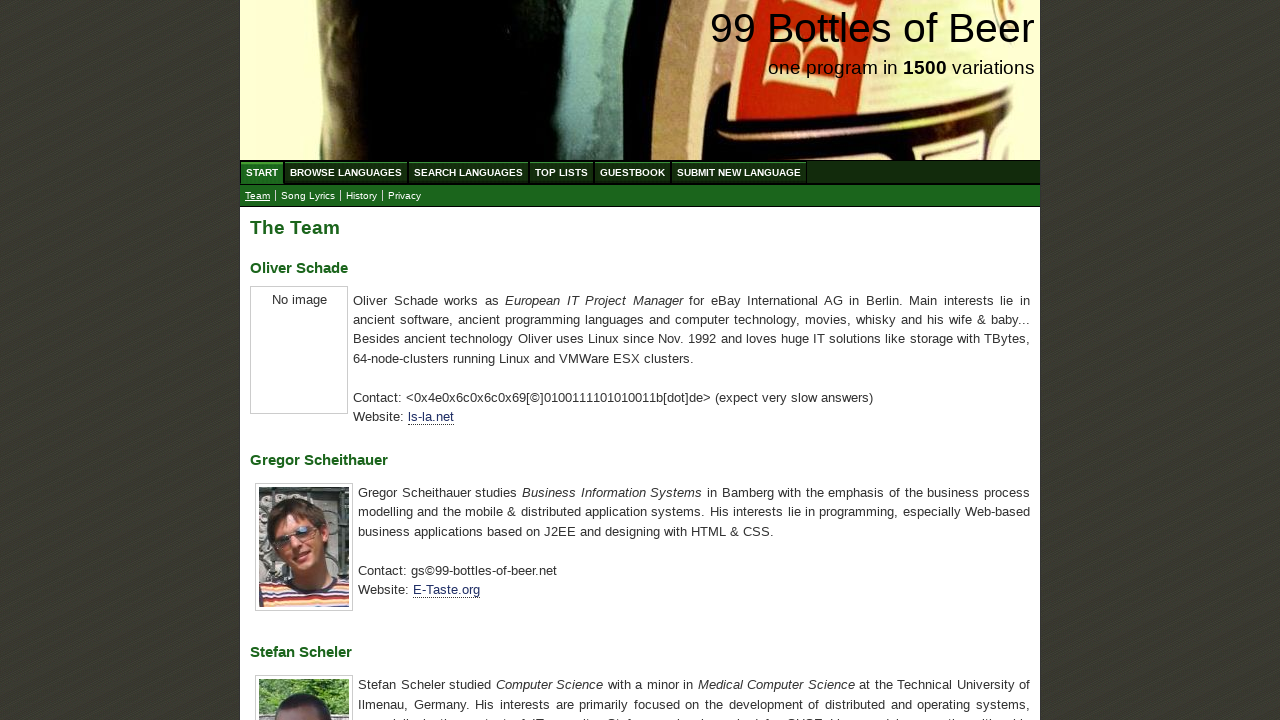

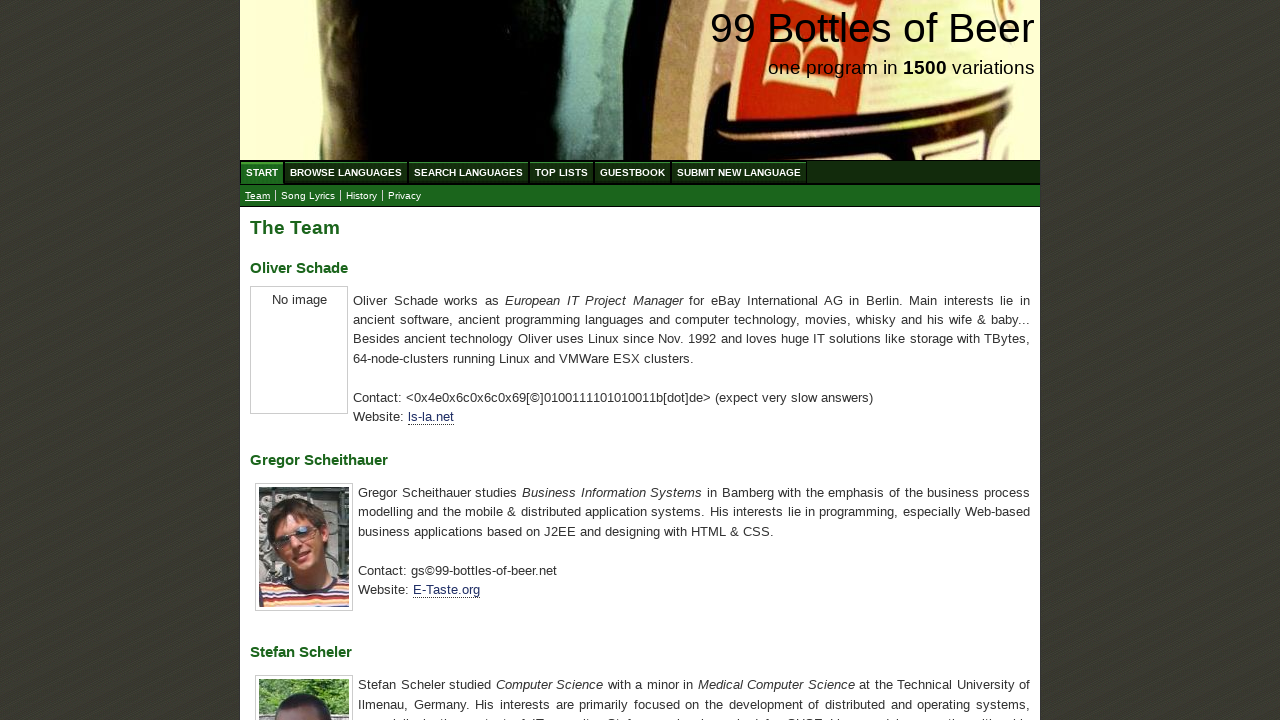